Tests autocomplete functionality by typing a letter and selecting a specific suggestion from the dropdown

Starting URL: http://seleniumpractise.blogspot.com/2016/08/how-to-handle-autocomplete-feature-in.html

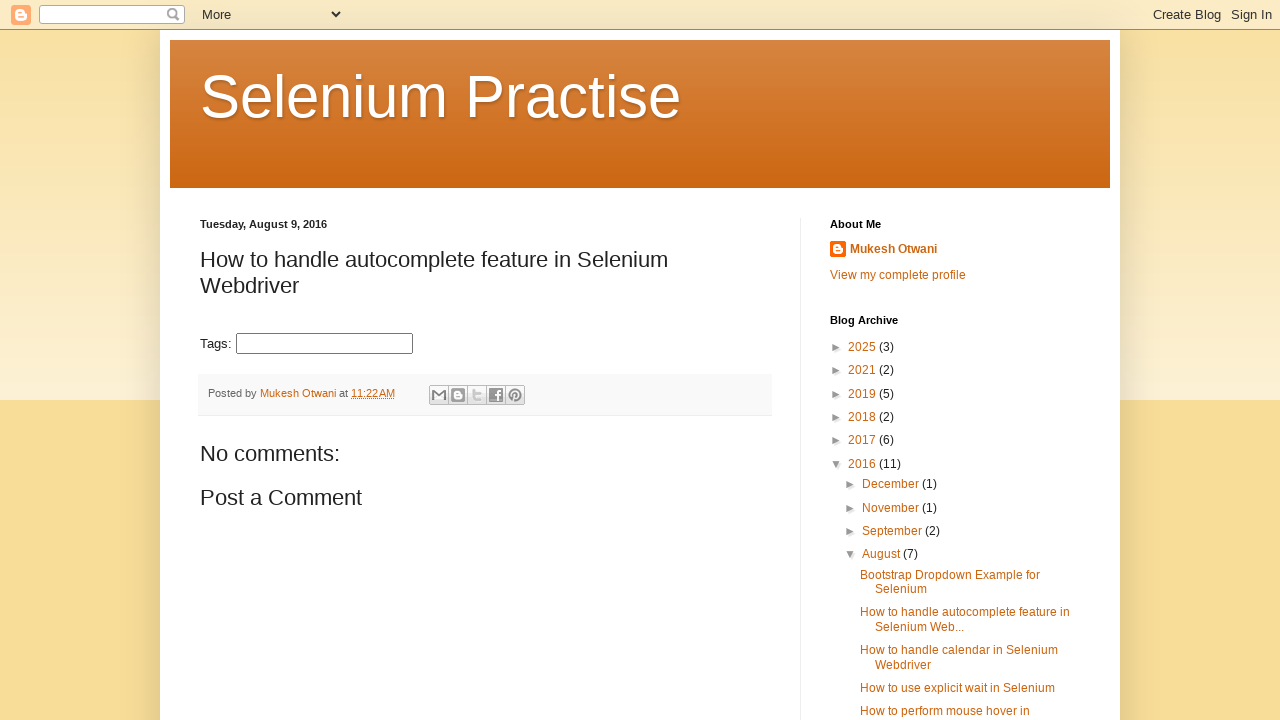

Navigated to autocomplete practice page
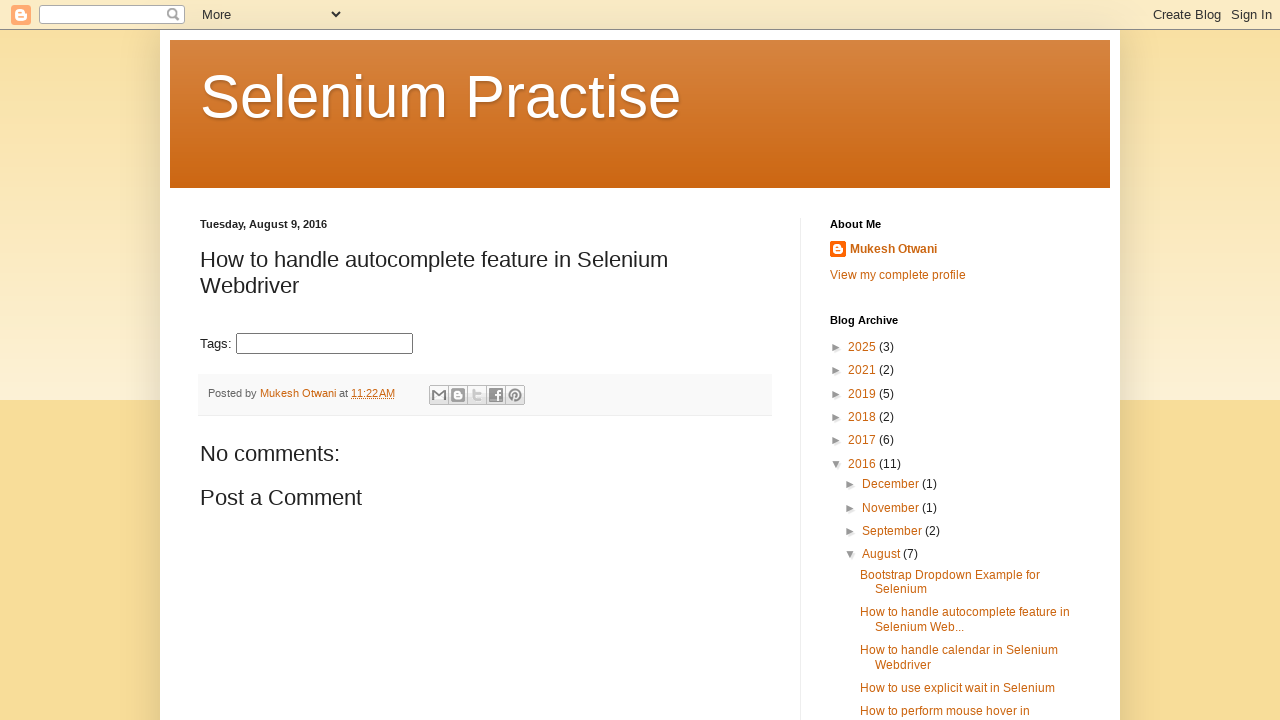

Typed 'S' in autocomplete field to trigger suggestions on #tags
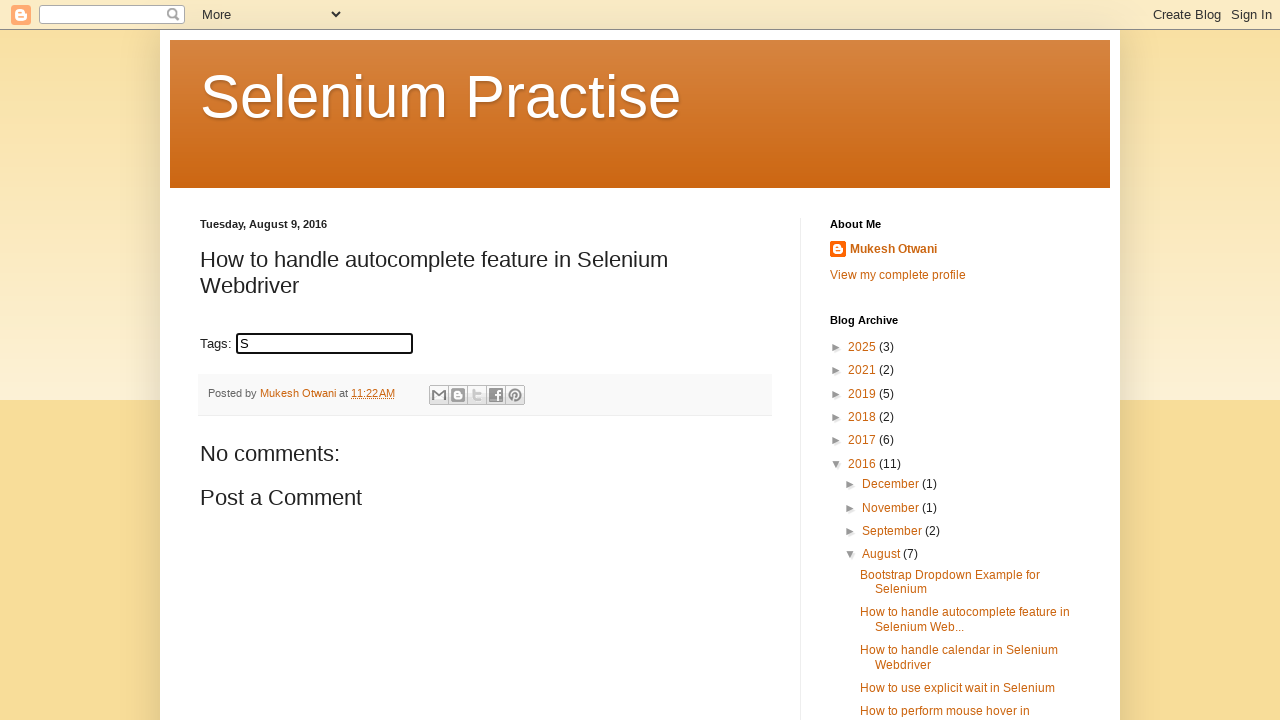

Waited for autocomplete suggestions dropdown to appear
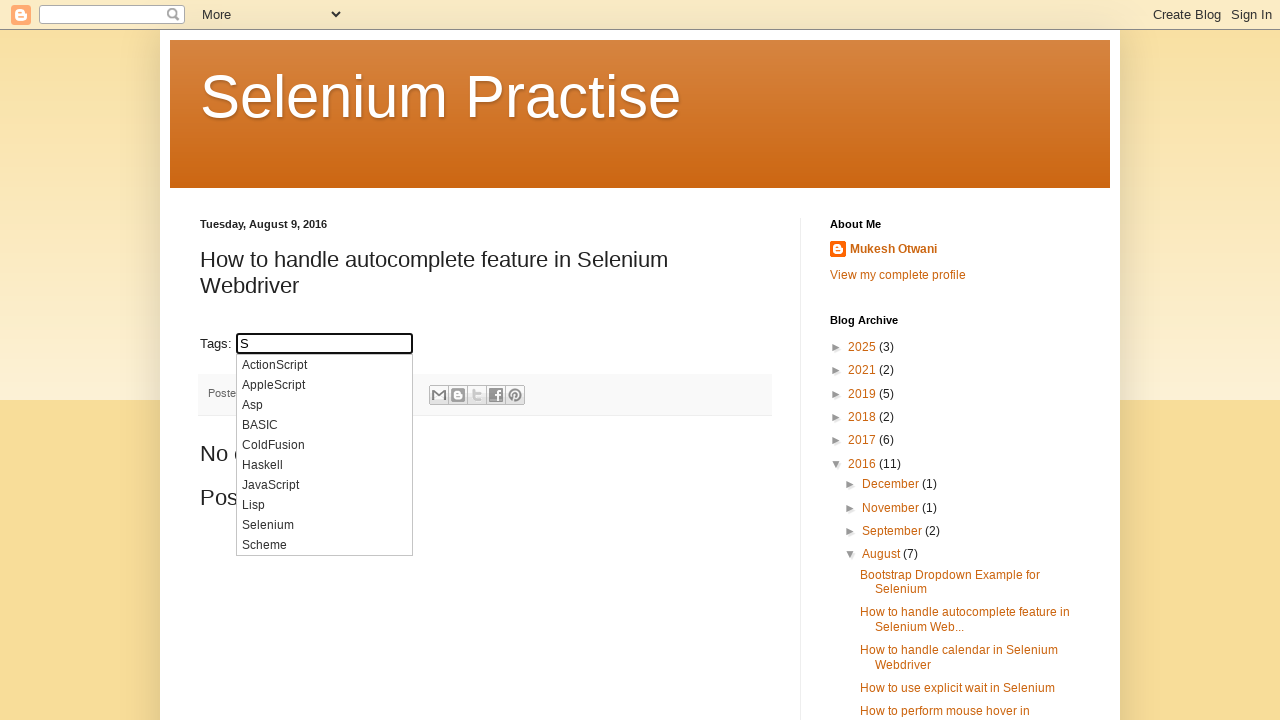

Retrieved 10 suggestion items from dropdown
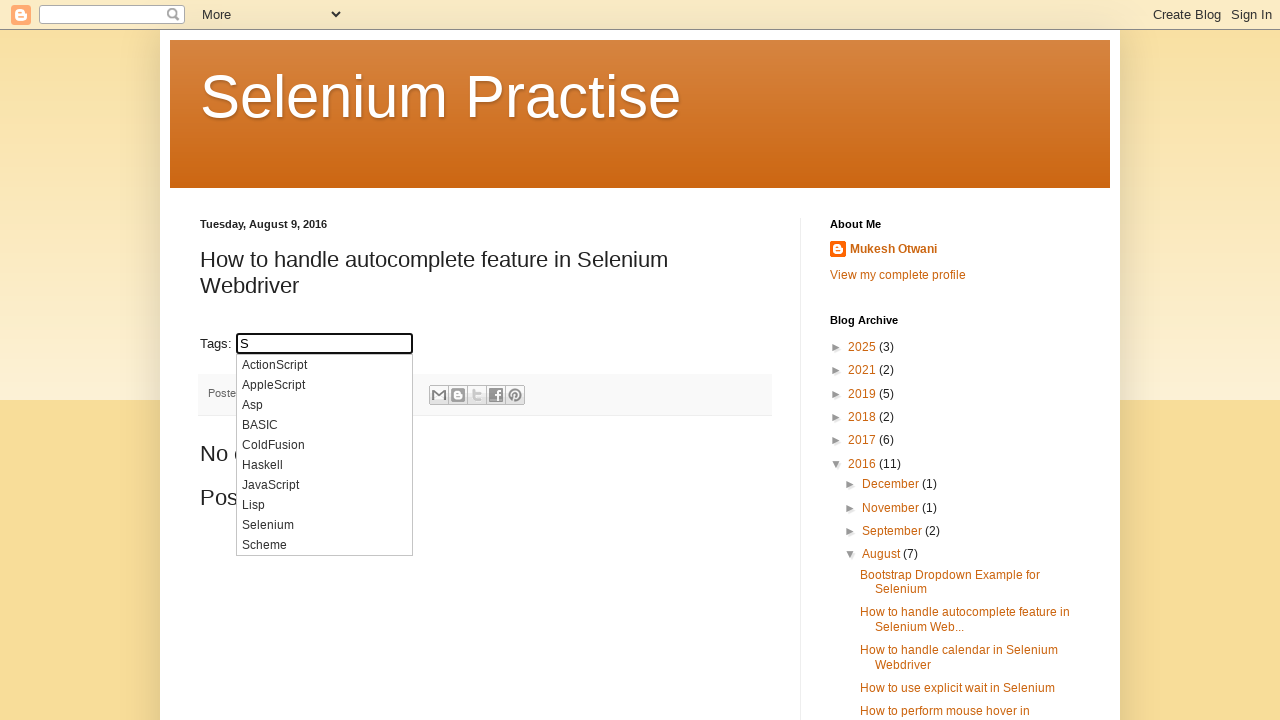

Clicked on 'Selenium' suggestion from dropdown at (324, 525) on xpath=//div[@class='ui-menu-item-wrapper'] >> nth=8
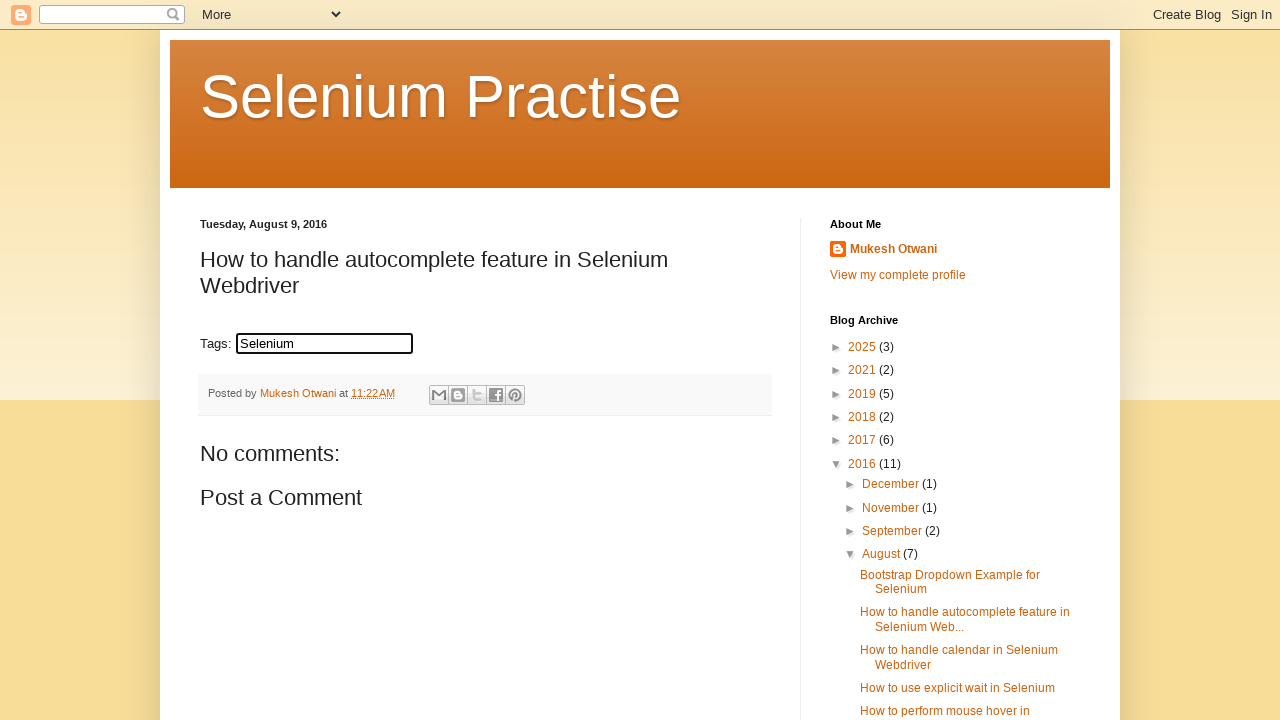

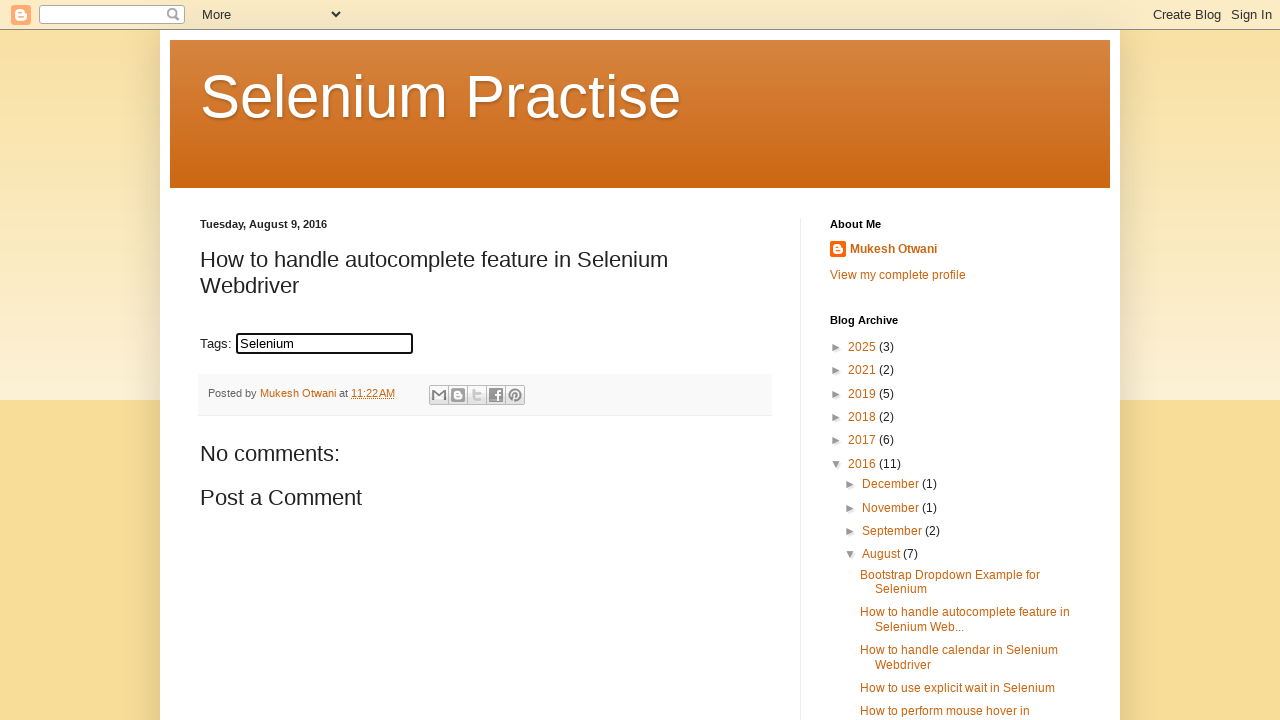